Tests filtering to display only active (incomplete) items using the Active link

Starting URL: https://demo.playwright.dev/todomvc

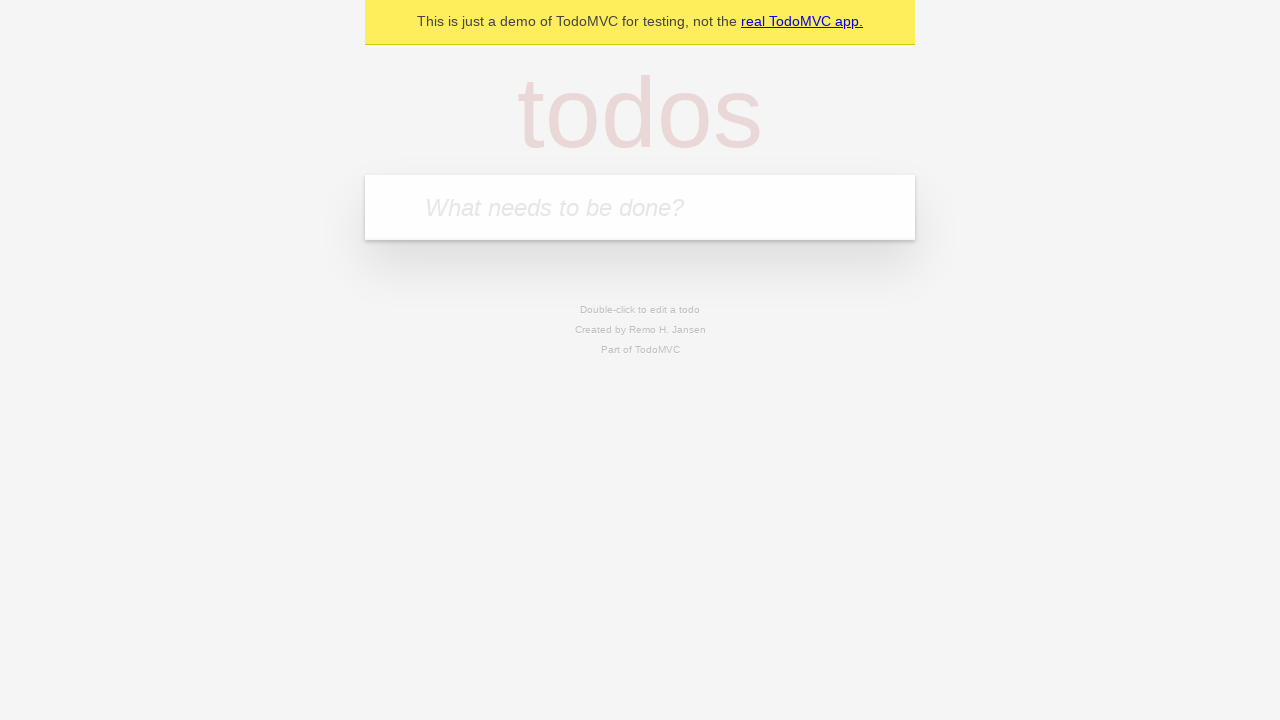

Filled todo input with 'buy some cheese' on internal:attr=[placeholder="What needs to be done?"i]
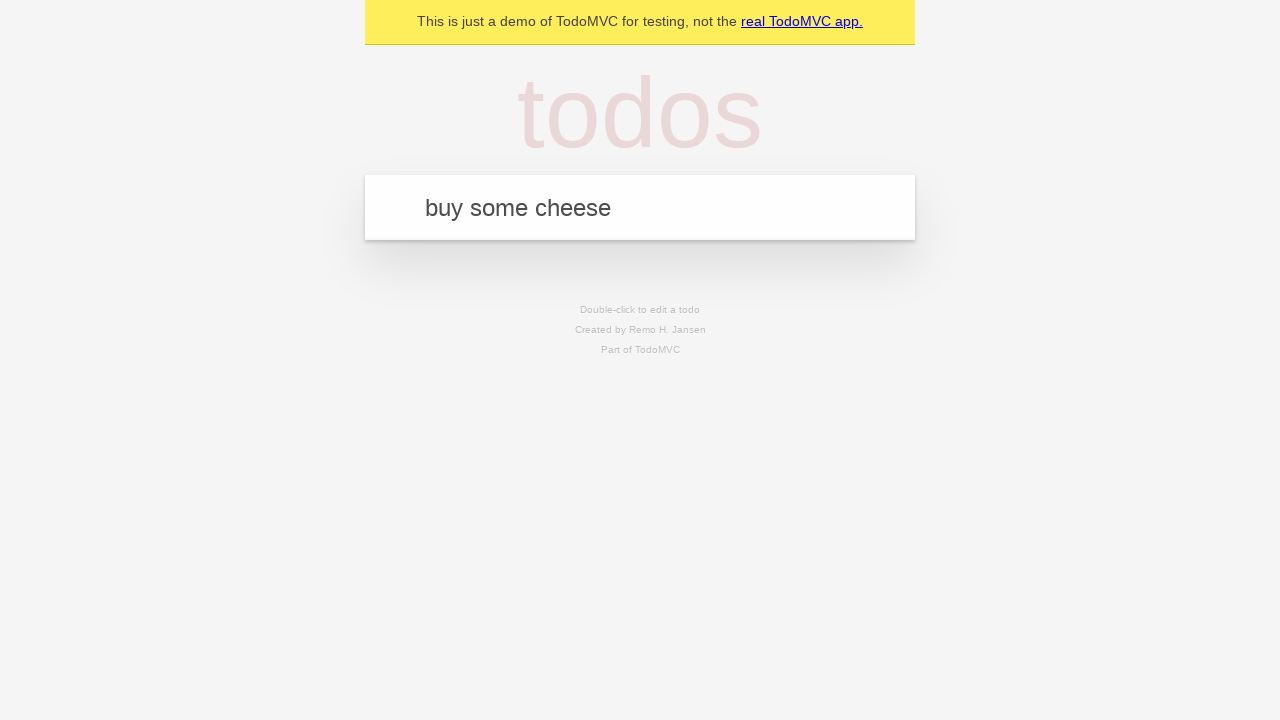

Pressed Enter to create first todo item on internal:attr=[placeholder="What needs to be done?"i]
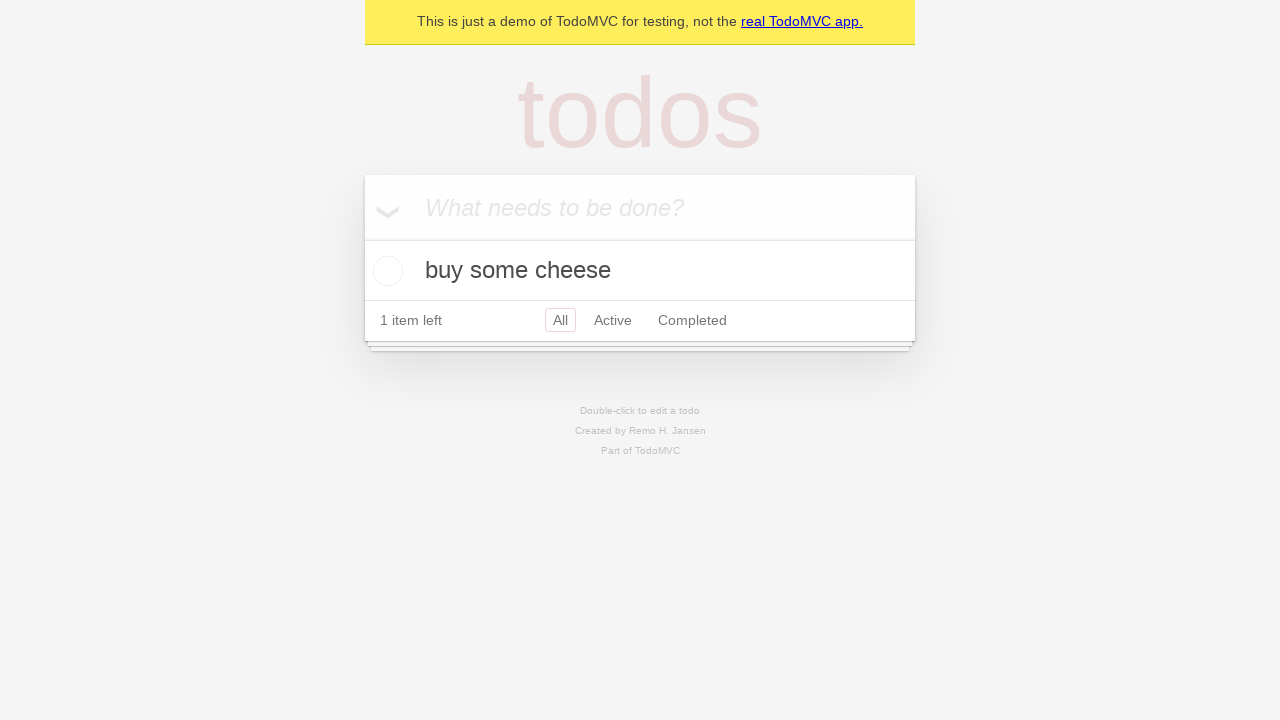

Filled todo input with 'feed the cat' on internal:attr=[placeholder="What needs to be done?"i]
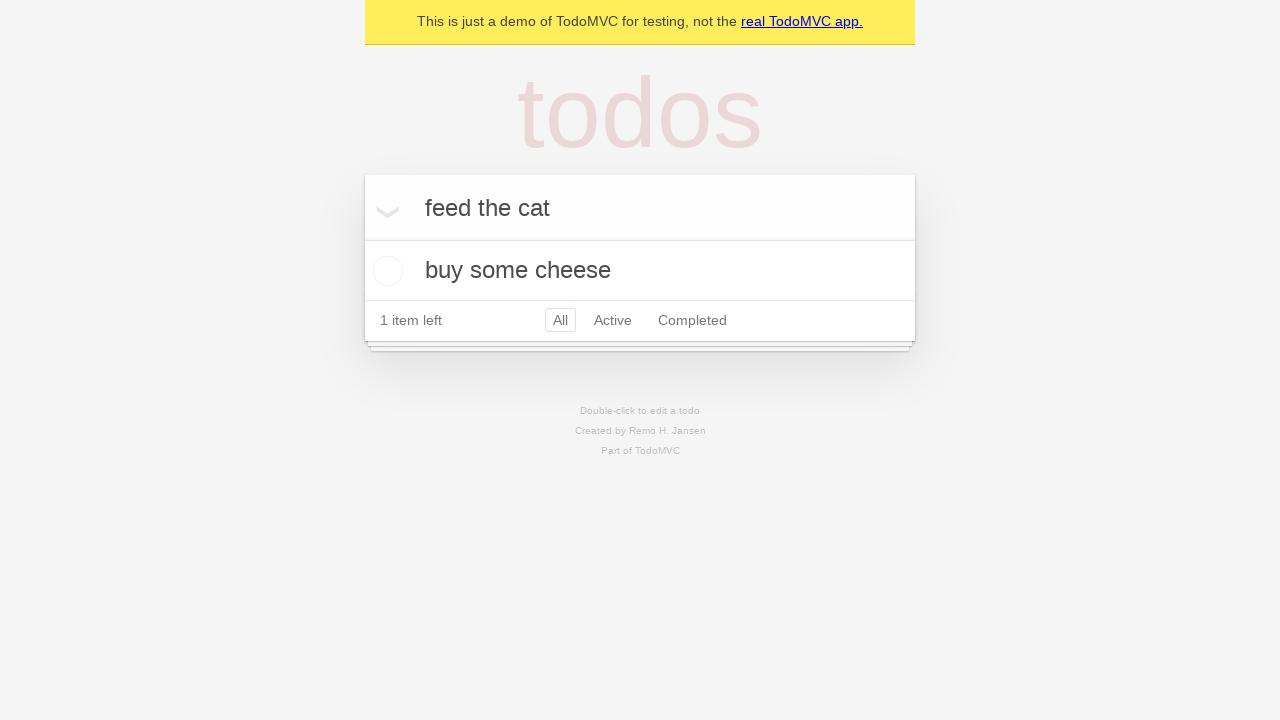

Pressed Enter to create second todo item on internal:attr=[placeholder="What needs to be done?"i]
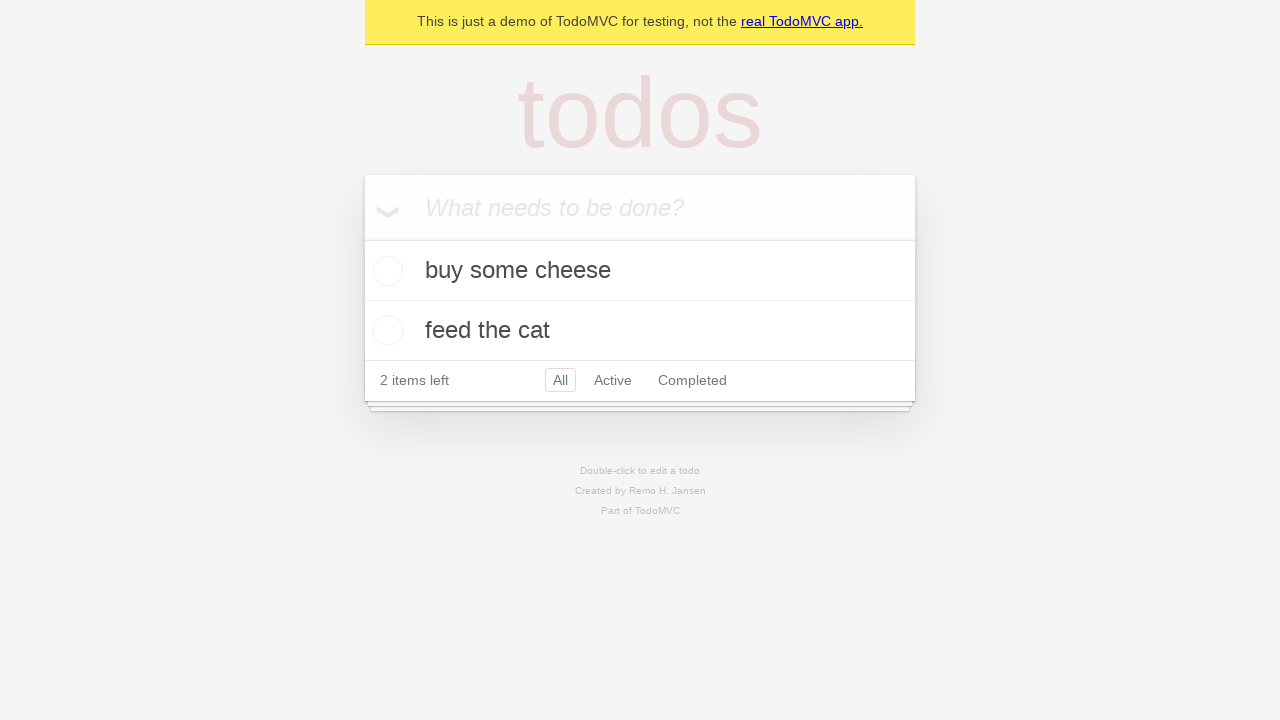

Filled todo input with 'book a doctors appointment' on internal:attr=[placeholder="What needs to be done?"i]
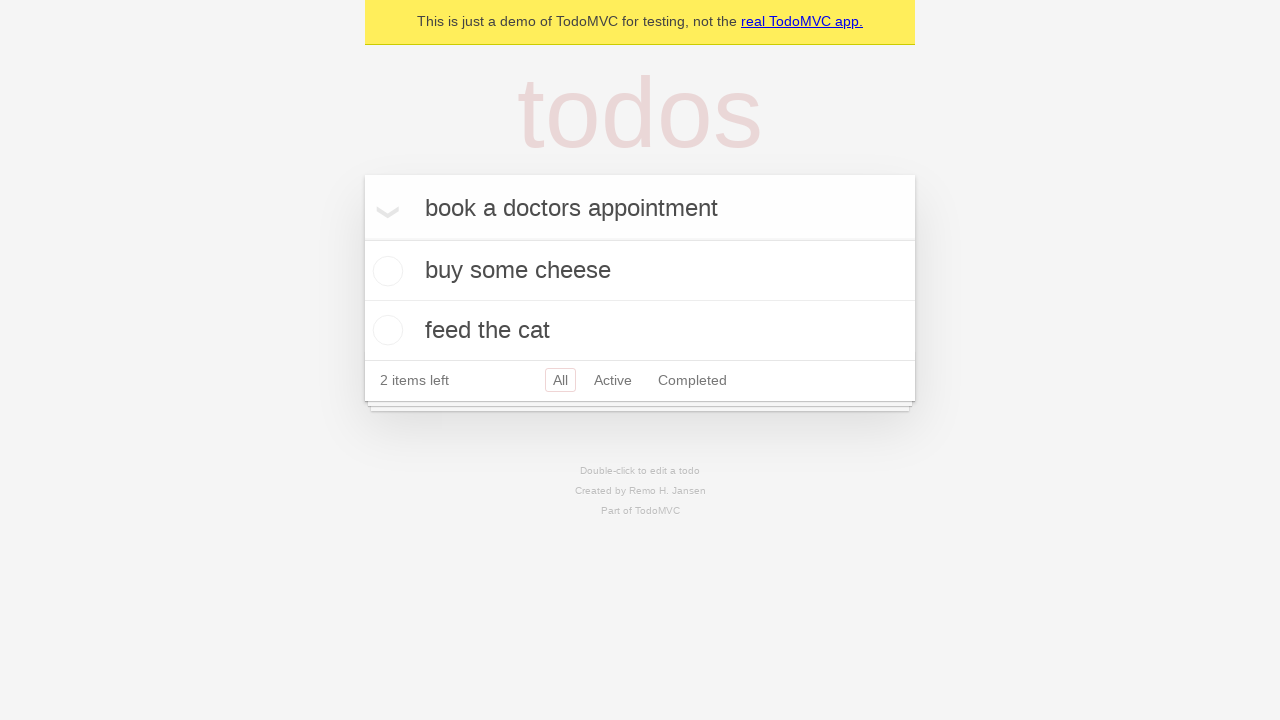

Pressed Enter to create third todo item on internal:attr=[placeholder="What needs to be done?"i]
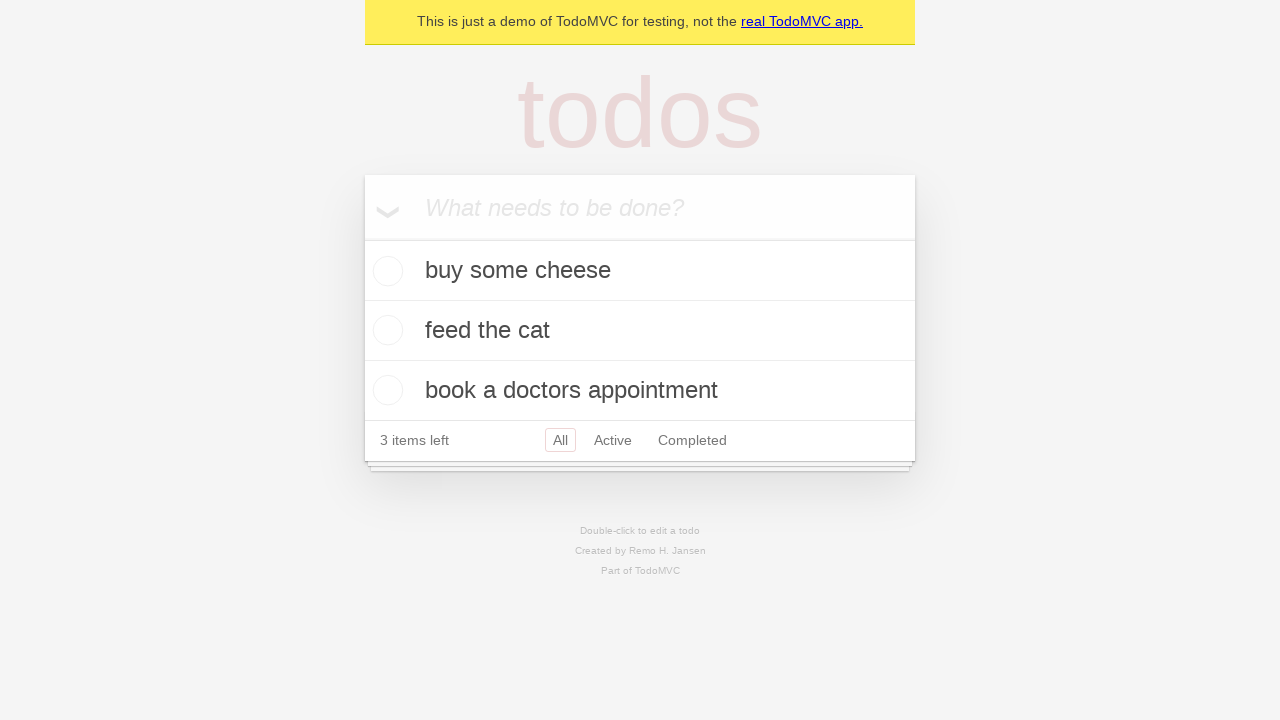

Checked the second todo item to mark it as complete at (385, 330) on internal:testid=[data-testid="todo-item"s] >> nth=1 >> internal:role=checkbox
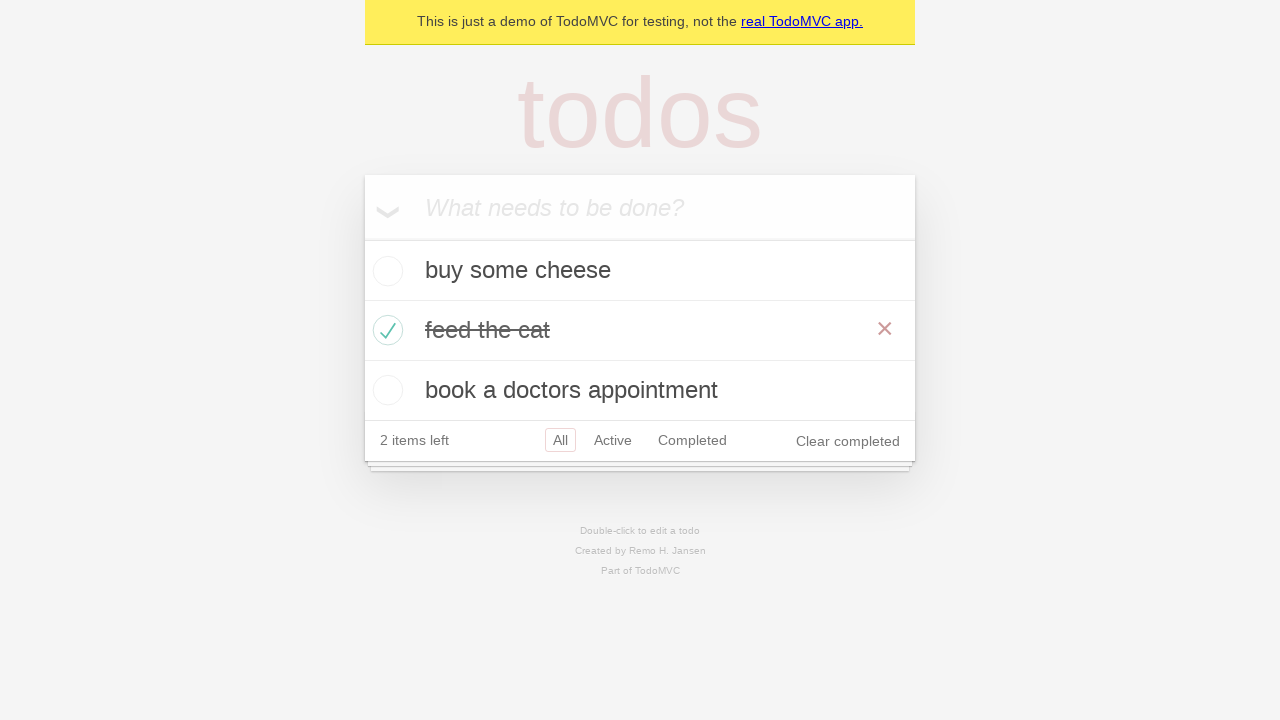

Clicked the Active filter link to display only incomplete items at (613, 440) on internal:role=link[name="Active"i]
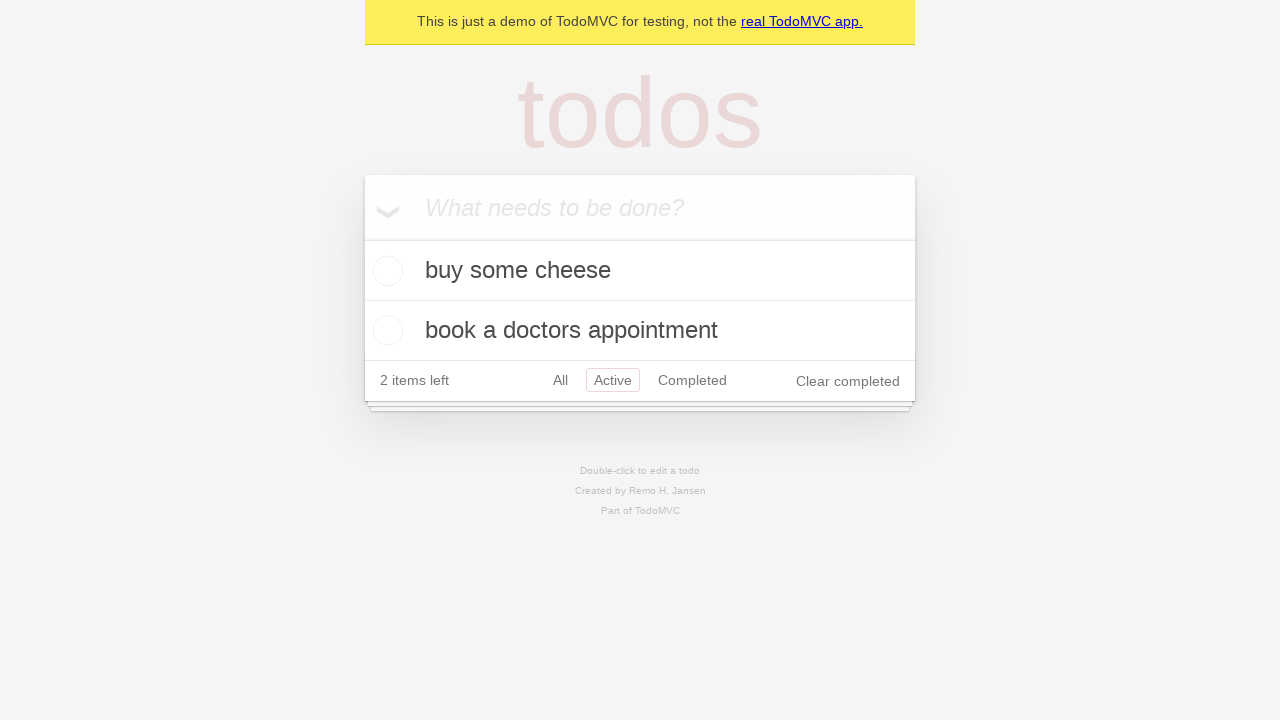

Waited for filtered todo items to load, displaying only active items
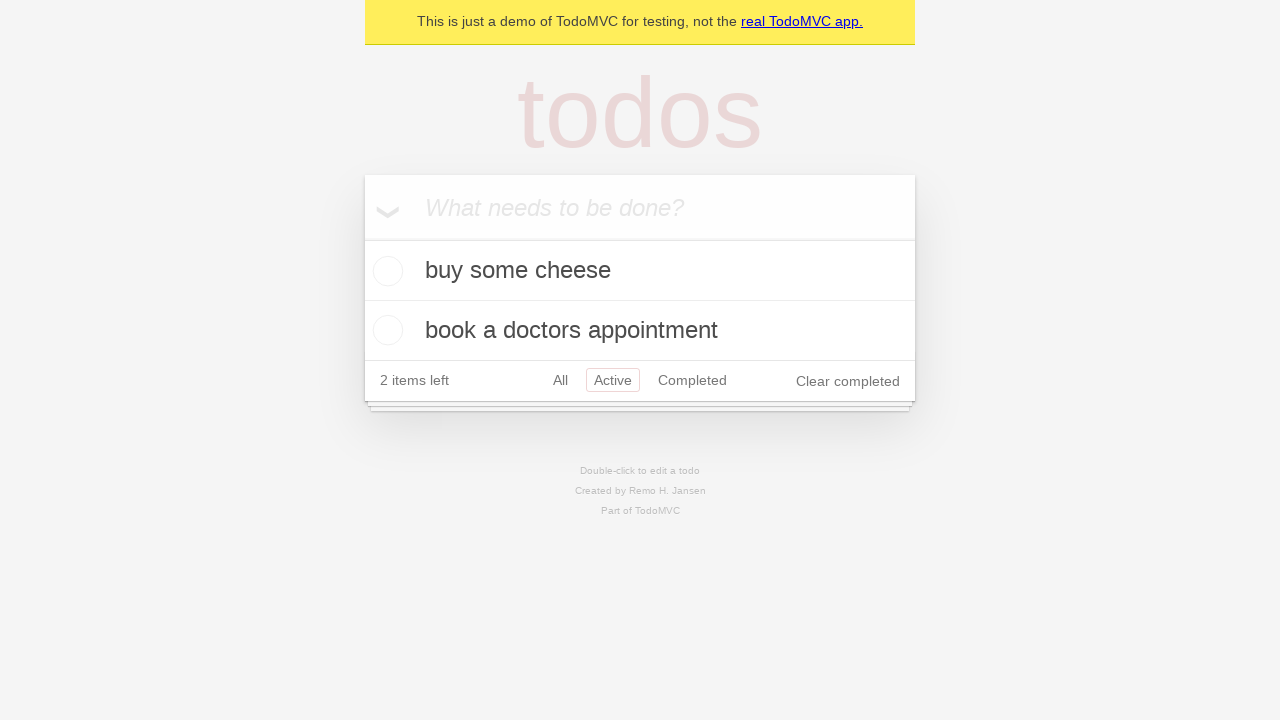

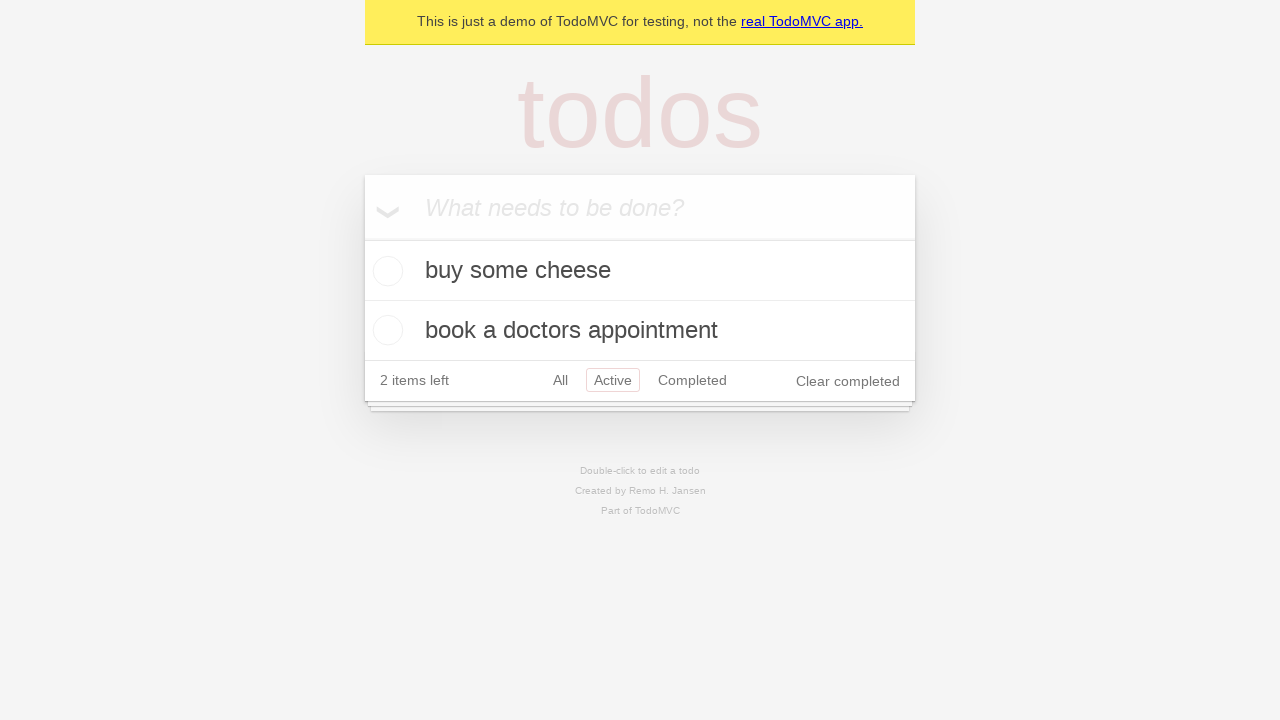